Tests element highlighting functionality by navigating to a page with many elements, finding a specific element by ID, and applying a visual highlight style (red dashed border) to it using JavaScript execution.

Starting URL: http://the-internet.herokuapp.com/large

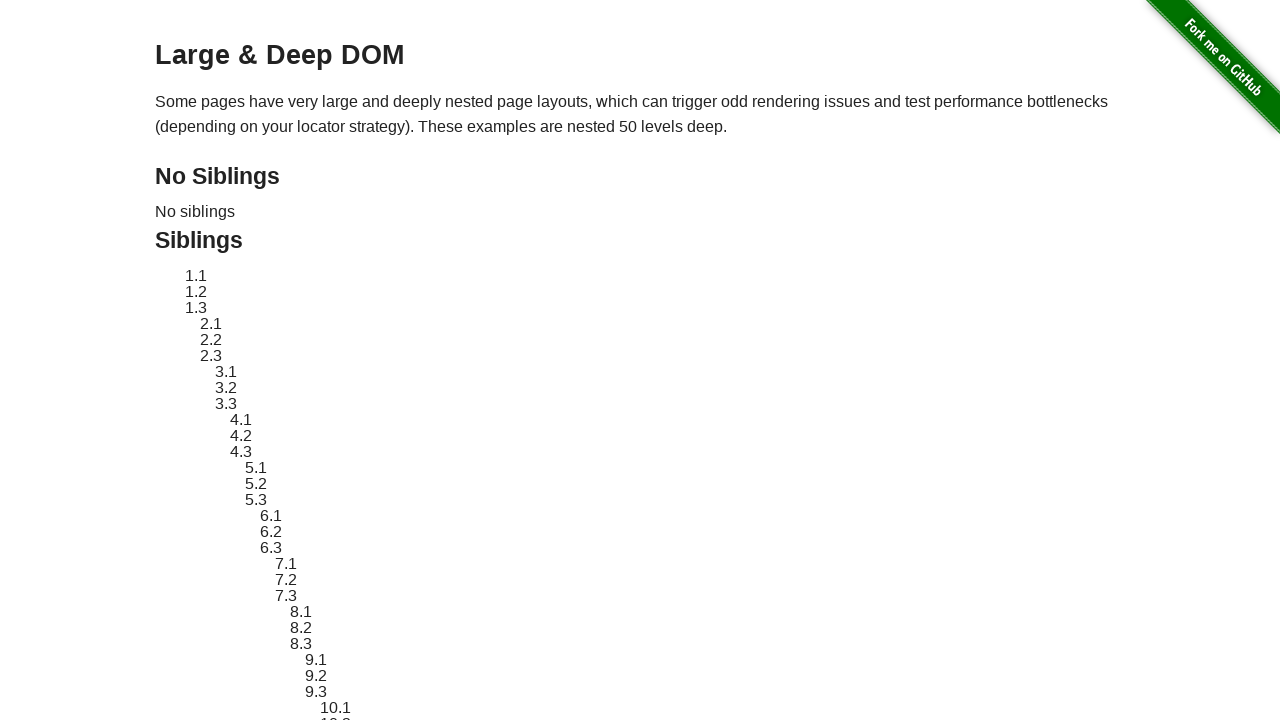

Located target element with ID 'sibling-2.3'
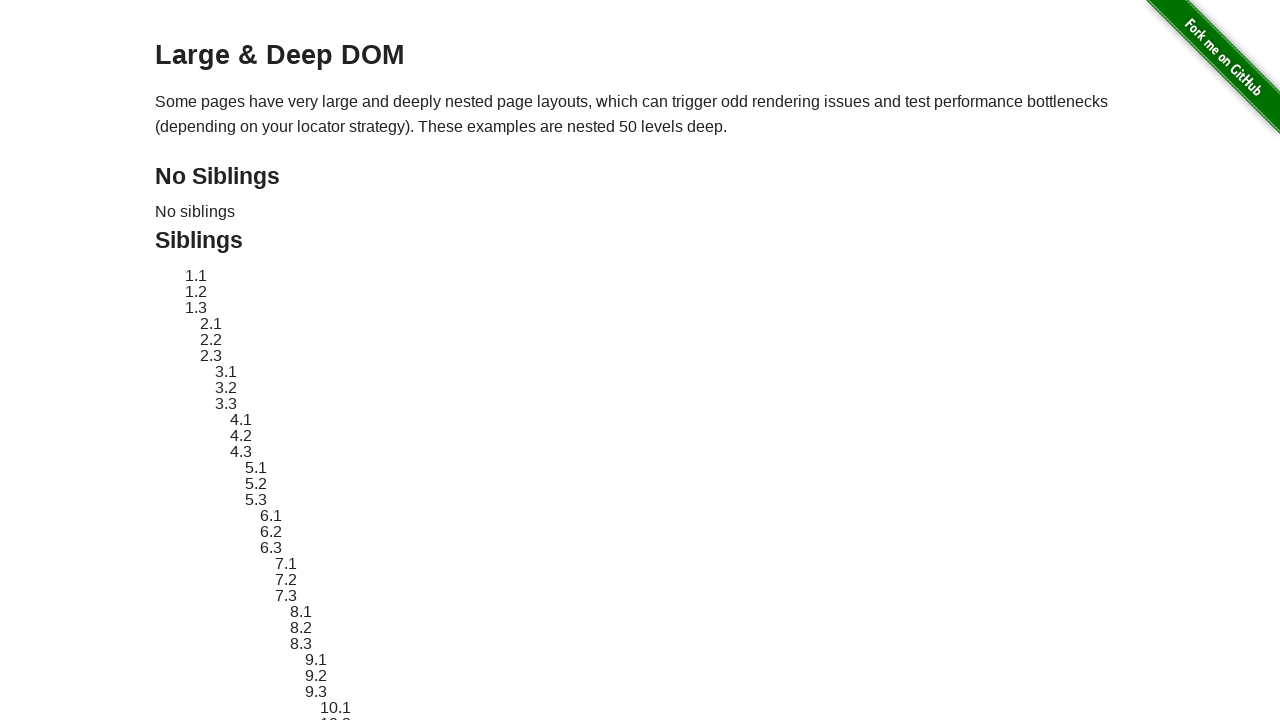

Target element became visible
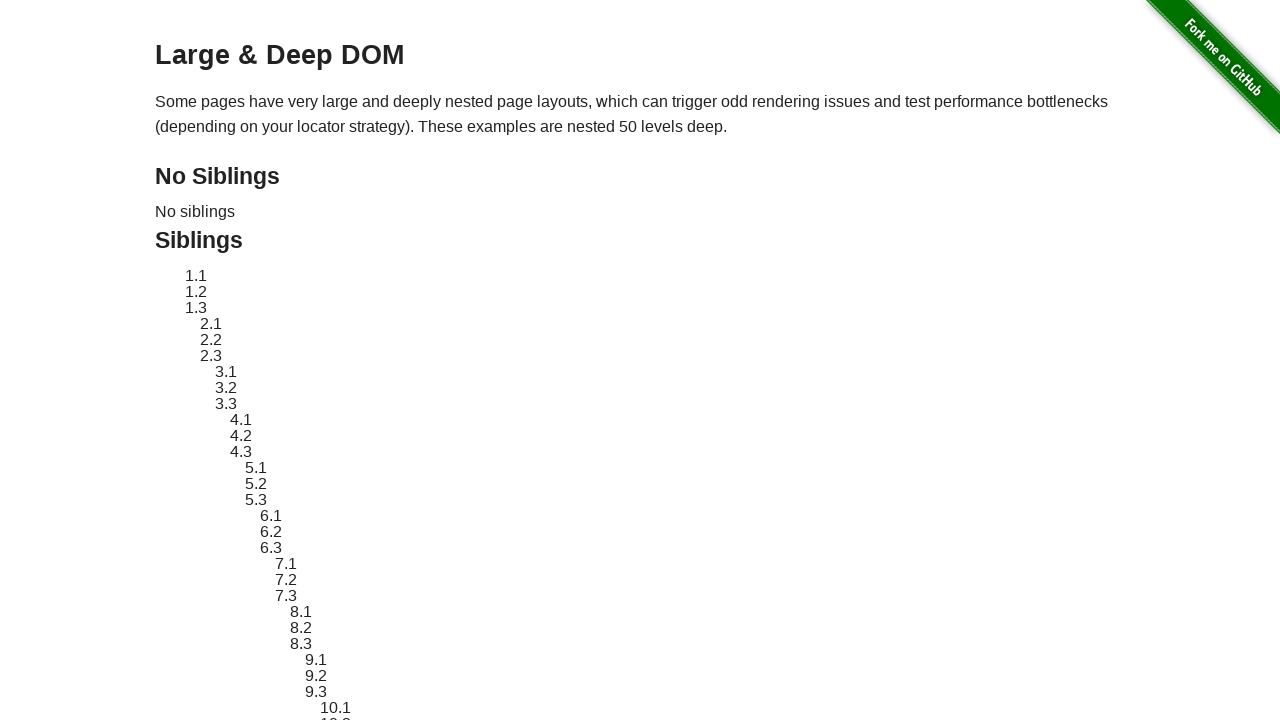

Stored original style attribute
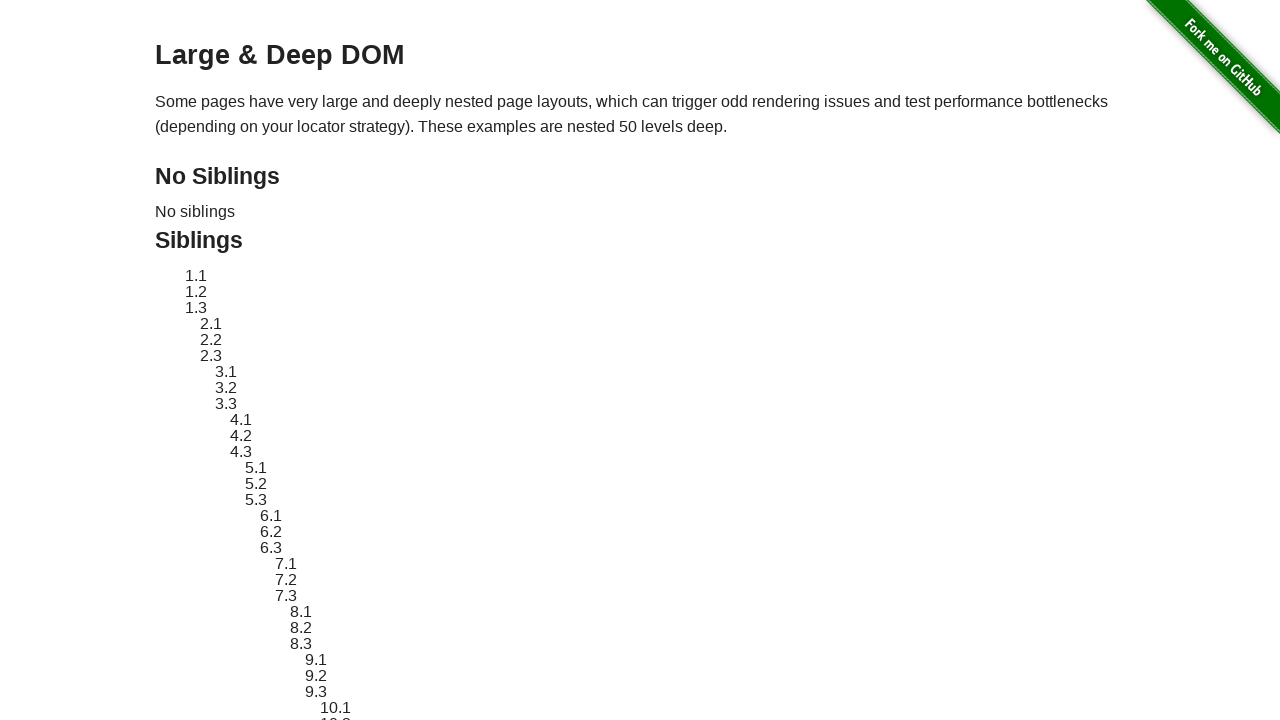

Applied red dashed border highlight to target element
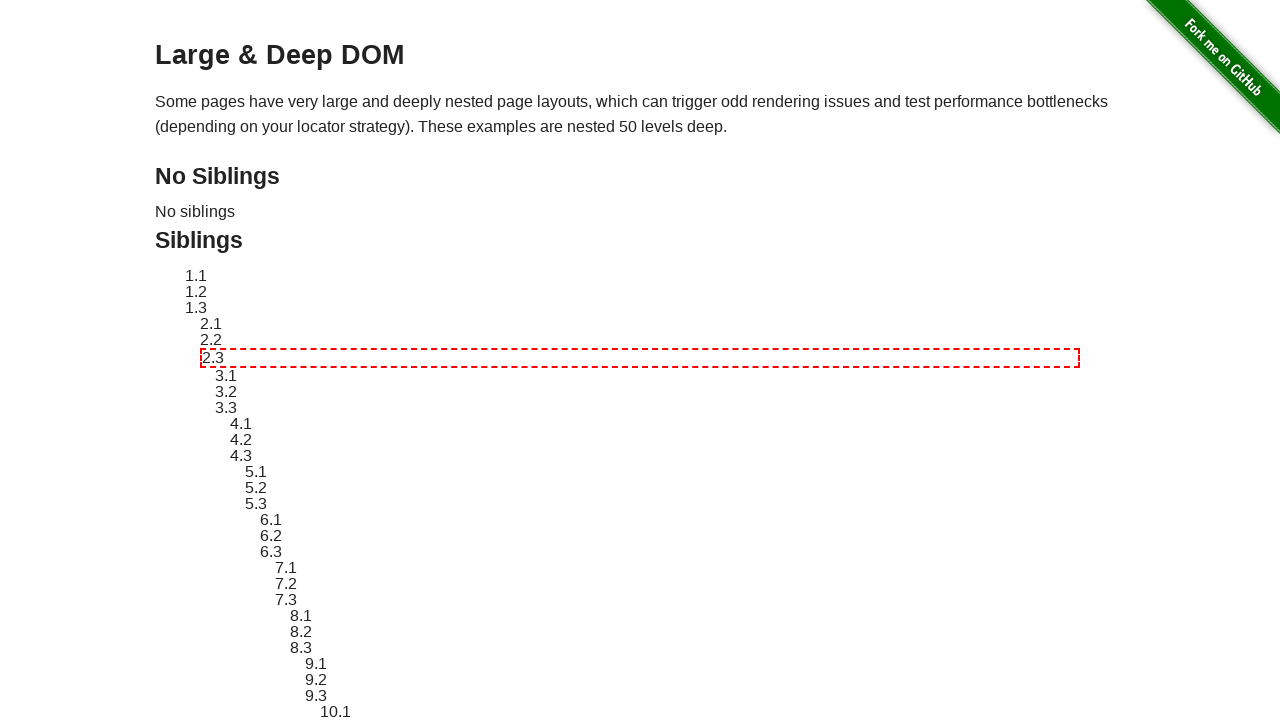

Waited 2 seconds to display highlight effect
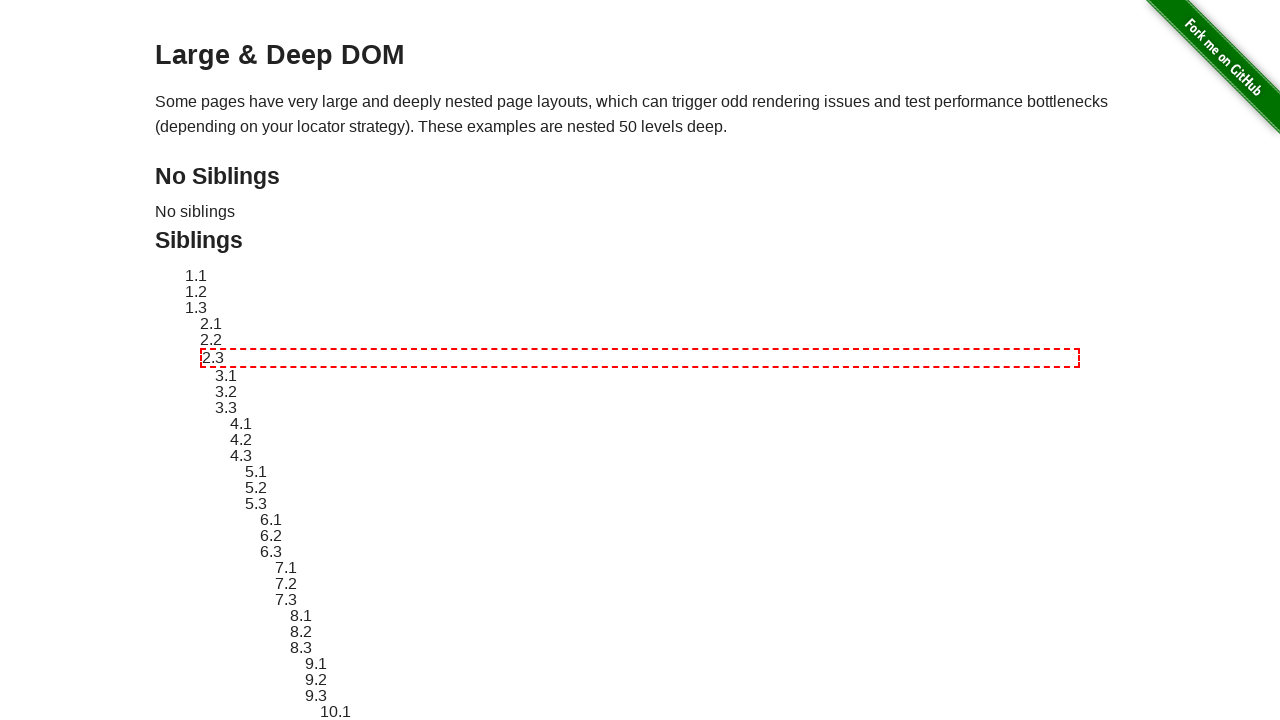

Reverted target element to original style
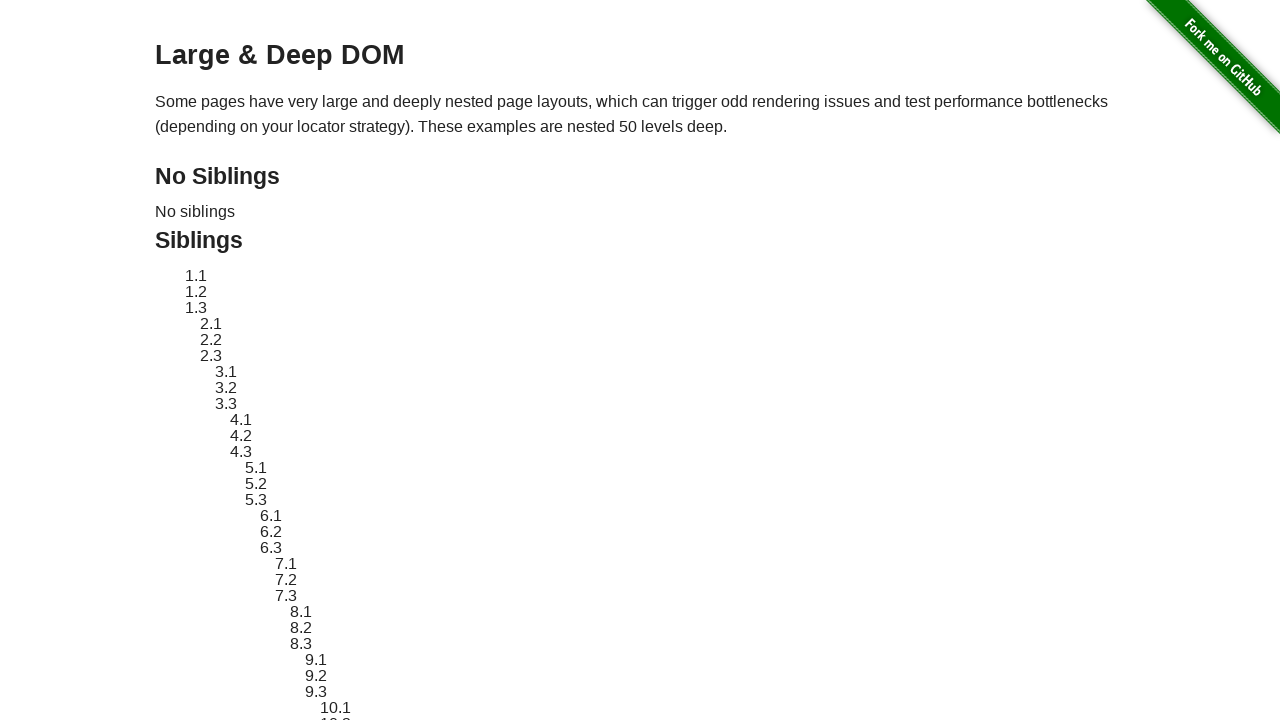

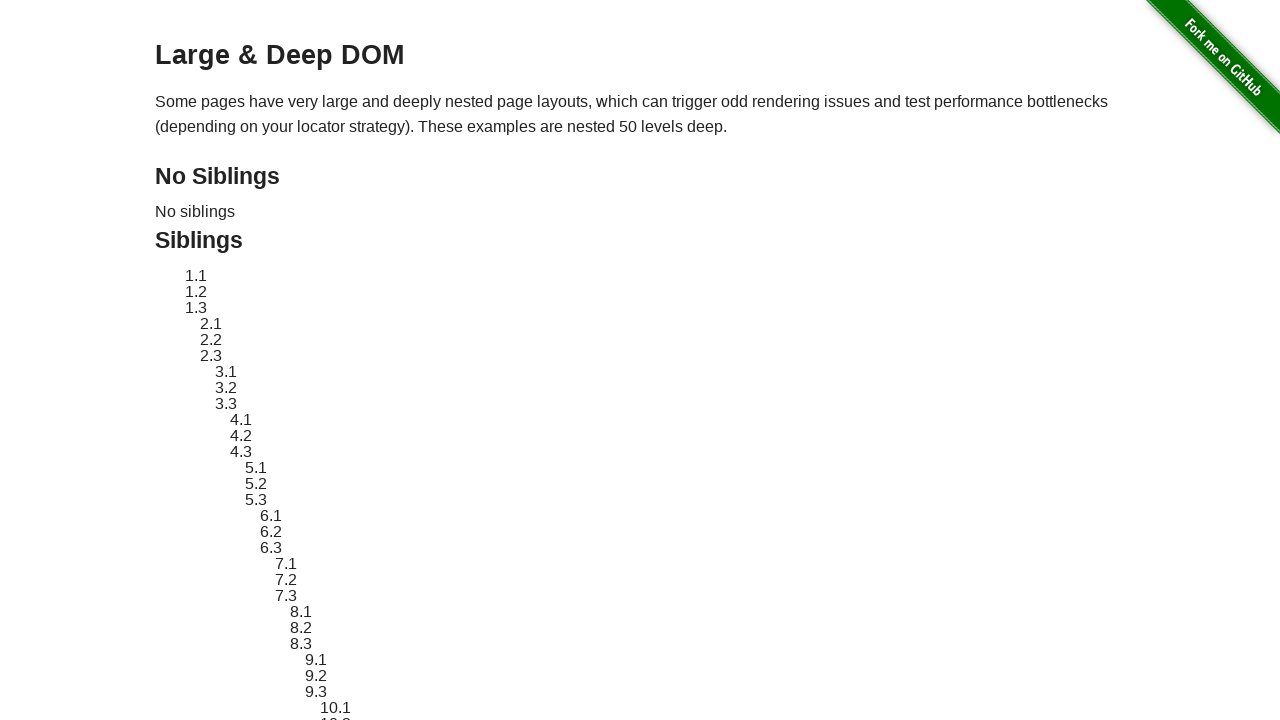